Navigates to the Demoblaze demo store and verifies that carousel slides and images are present on the homepage

Starting URL: https://www.demoblaze.com/

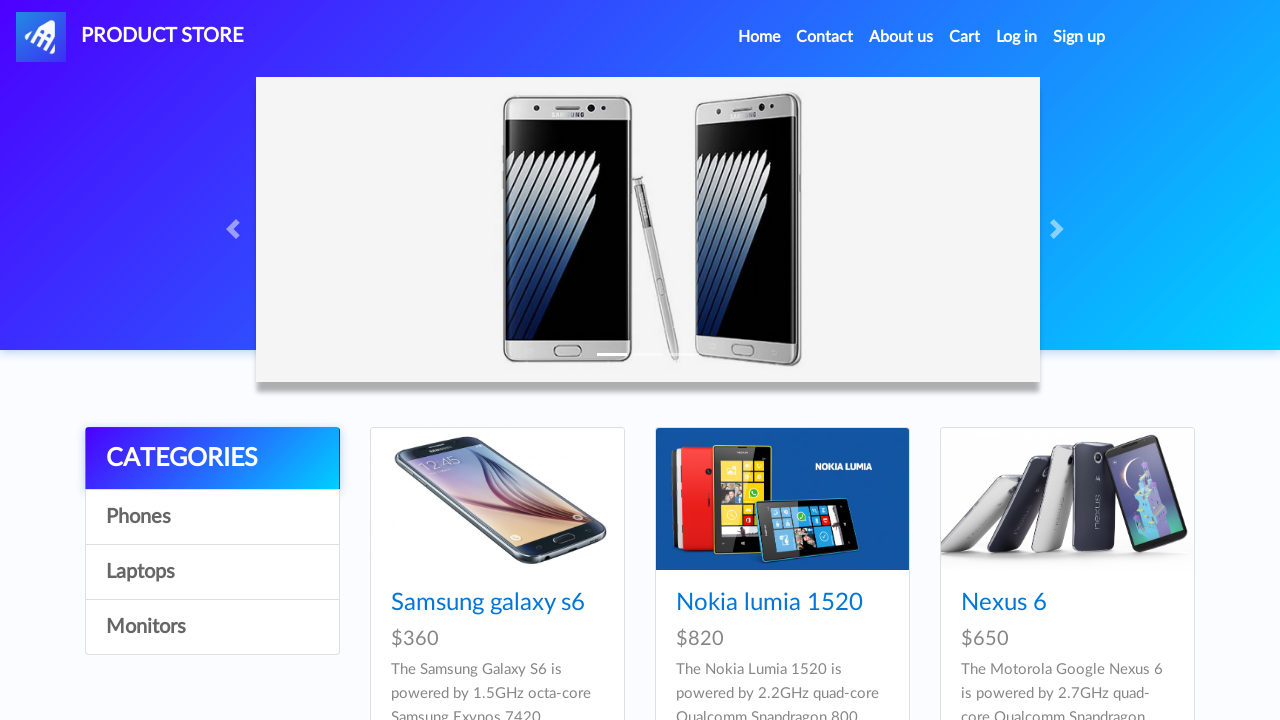

Waited for carousel slides to load on Demoblaze homepage
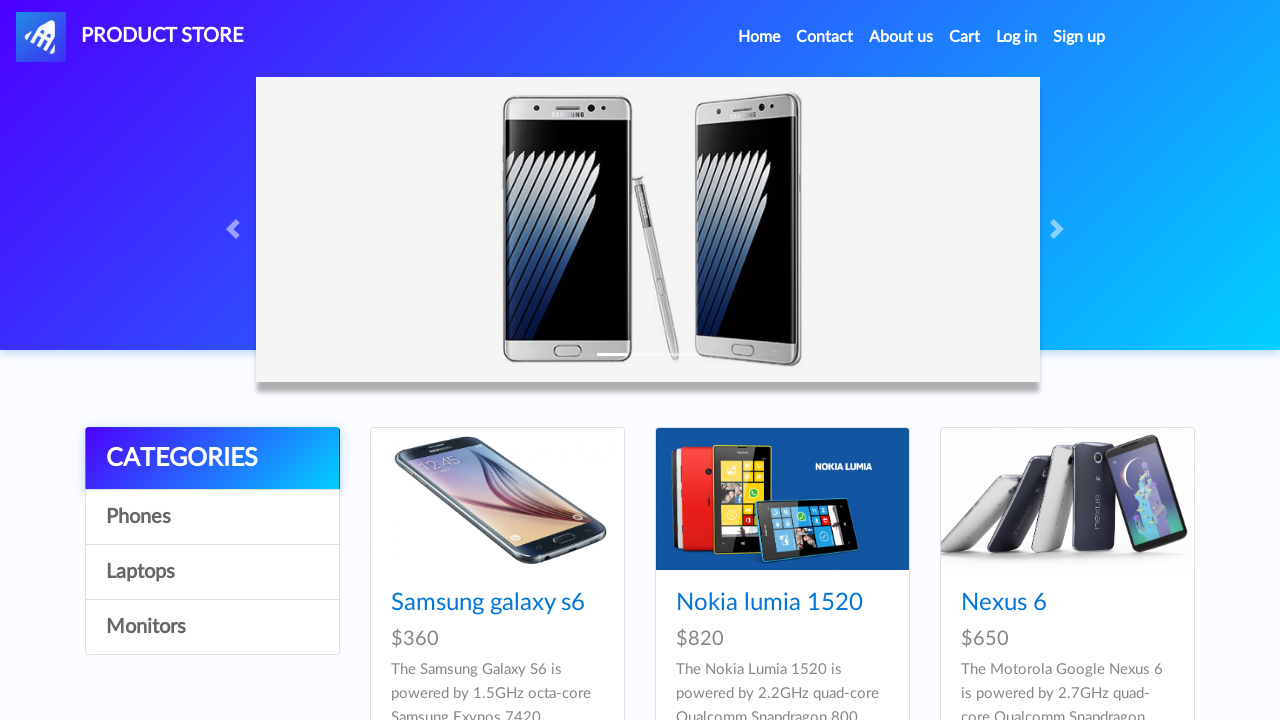

Verified images are present on the page
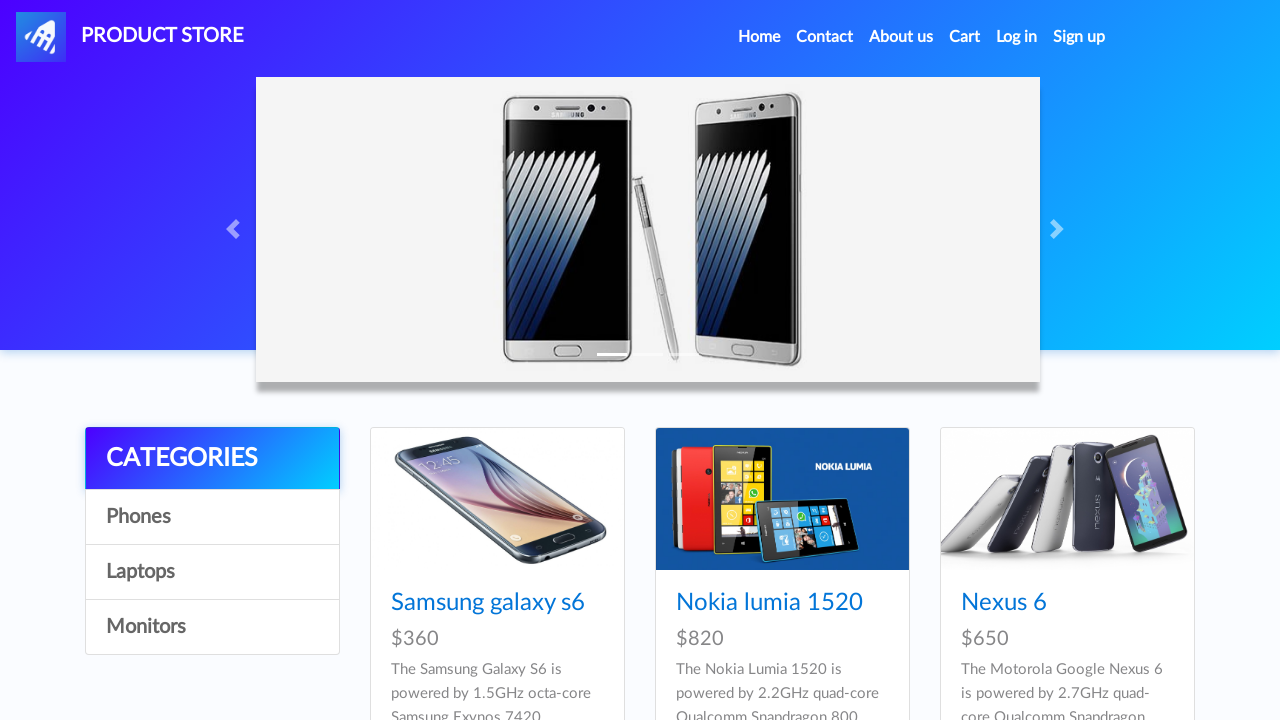

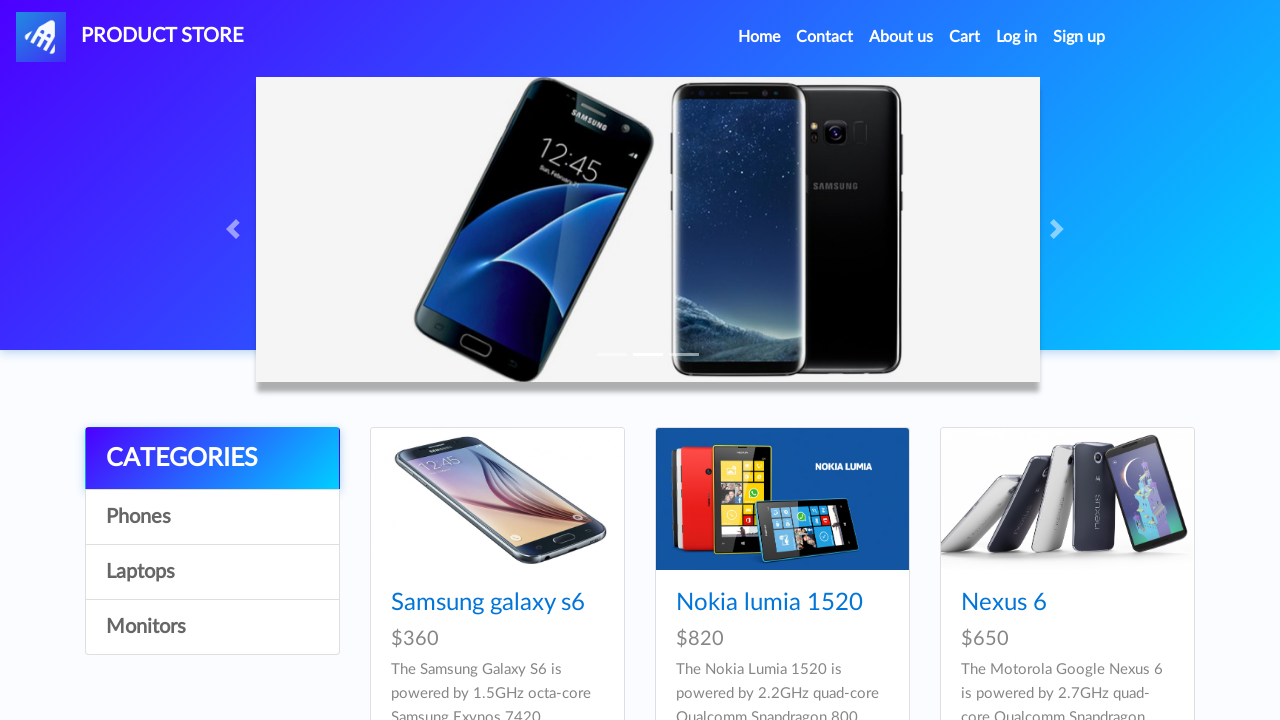